Tests alert and confirmation dialog handling by entering text, triggering alerts, and accepting/dismissing them

Starting URL: https://rahulshettyacademy.com/AutomationPractice/

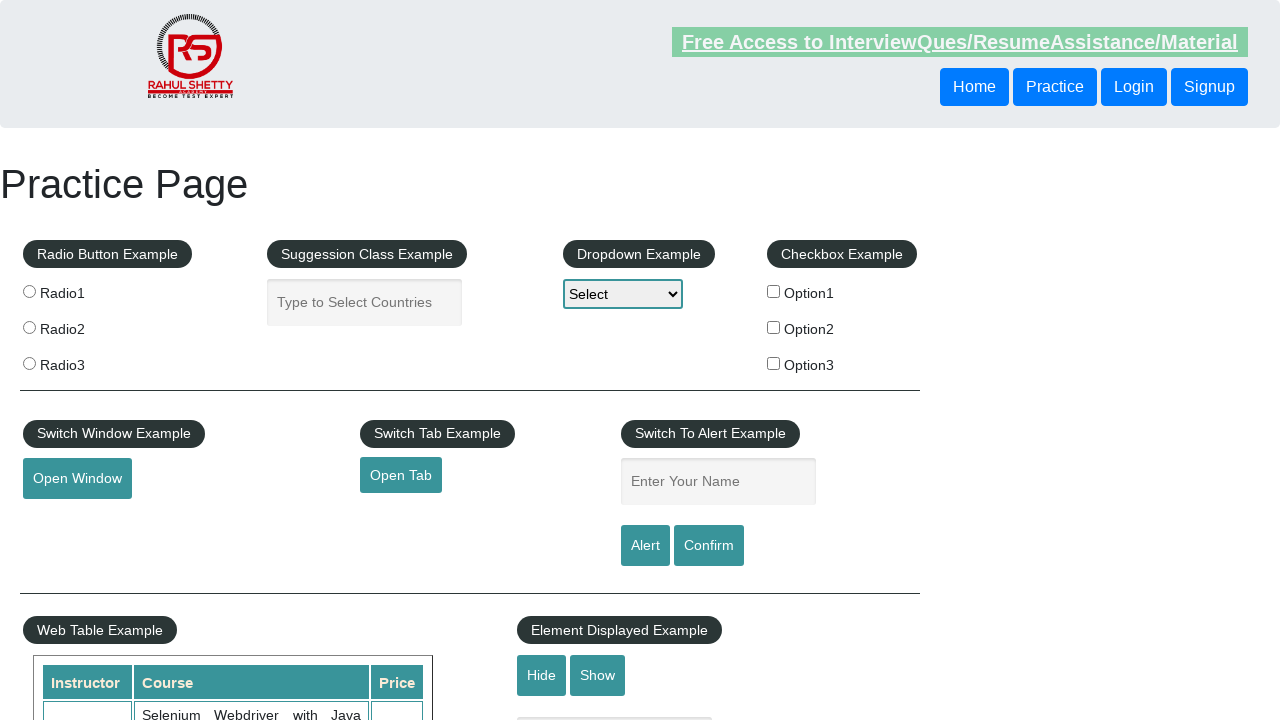

Filled name field with 'Rahul' on #name
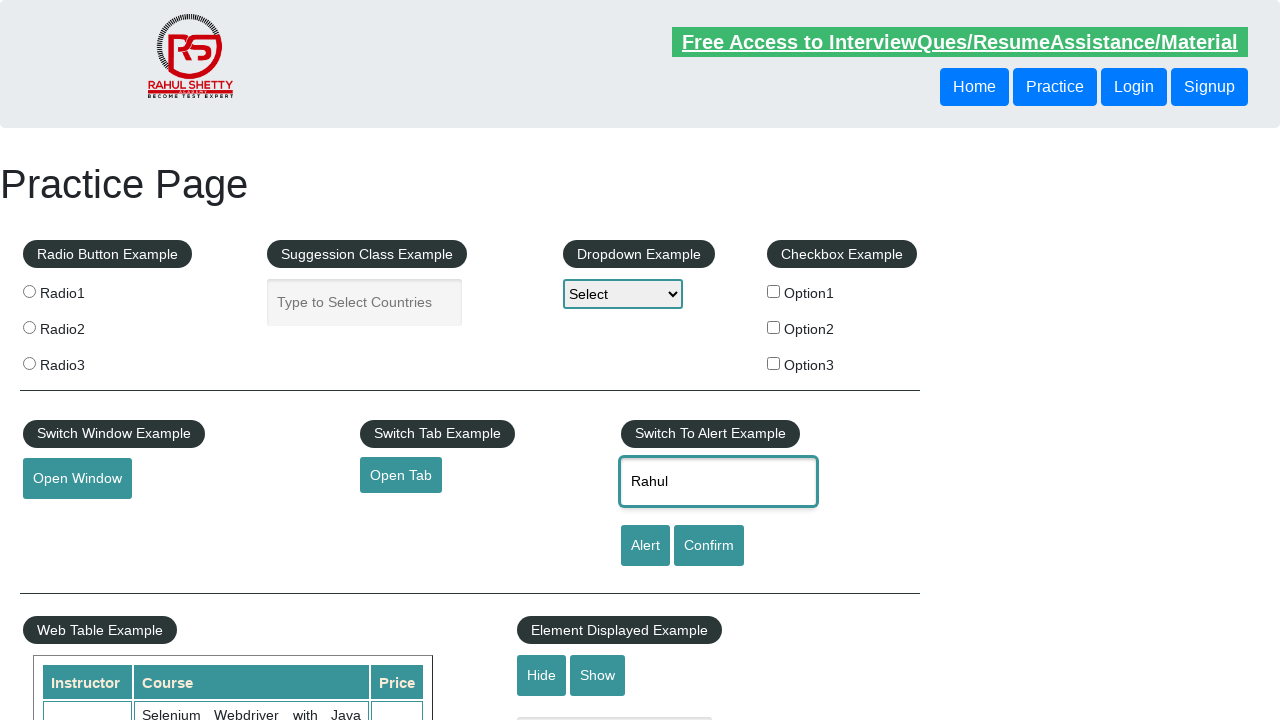

Set up dialog handler to accept alerts
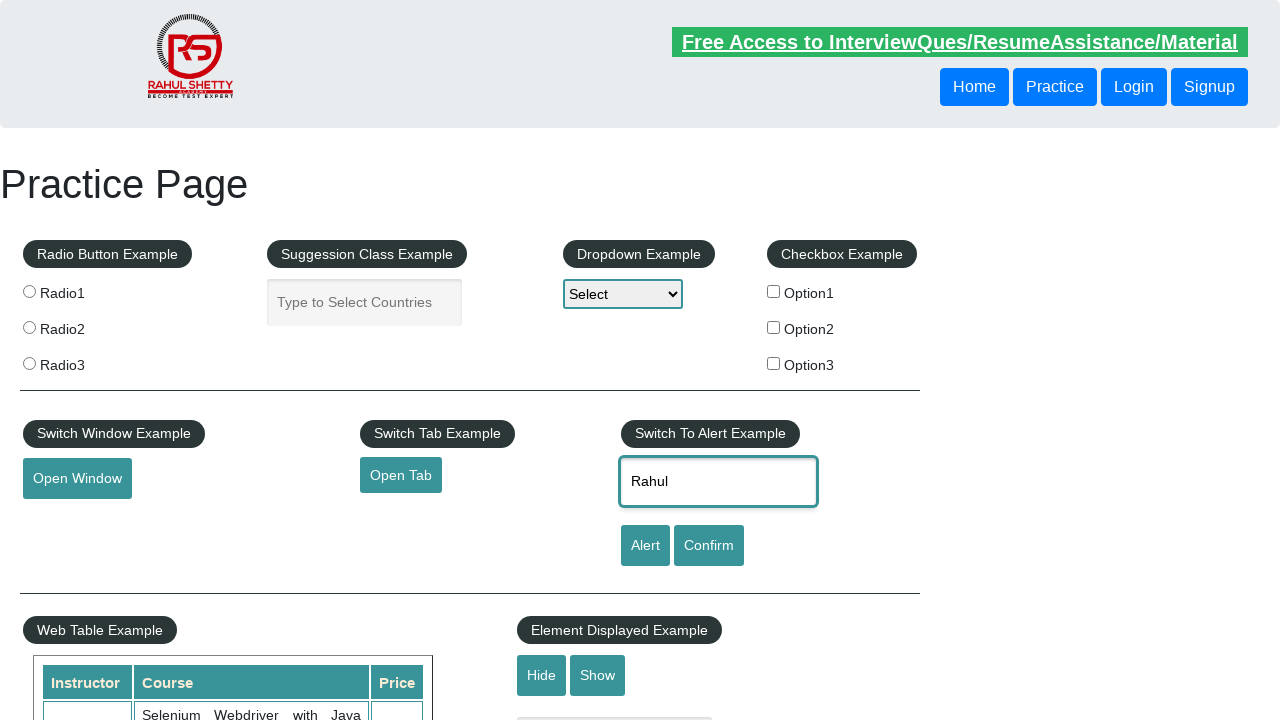

Clicked alert button and accepted the alert dialog at (645, 546) on [id='alertbtn']
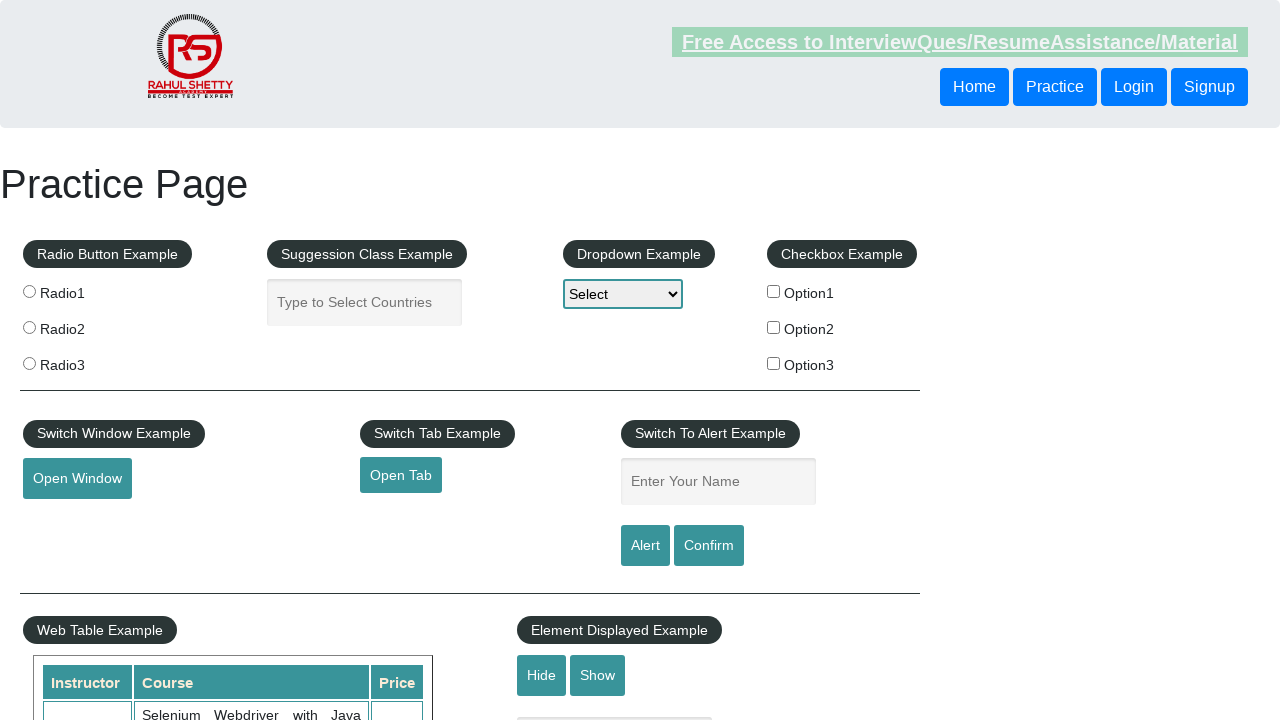

Set up dialog handler to dismiss confirmations
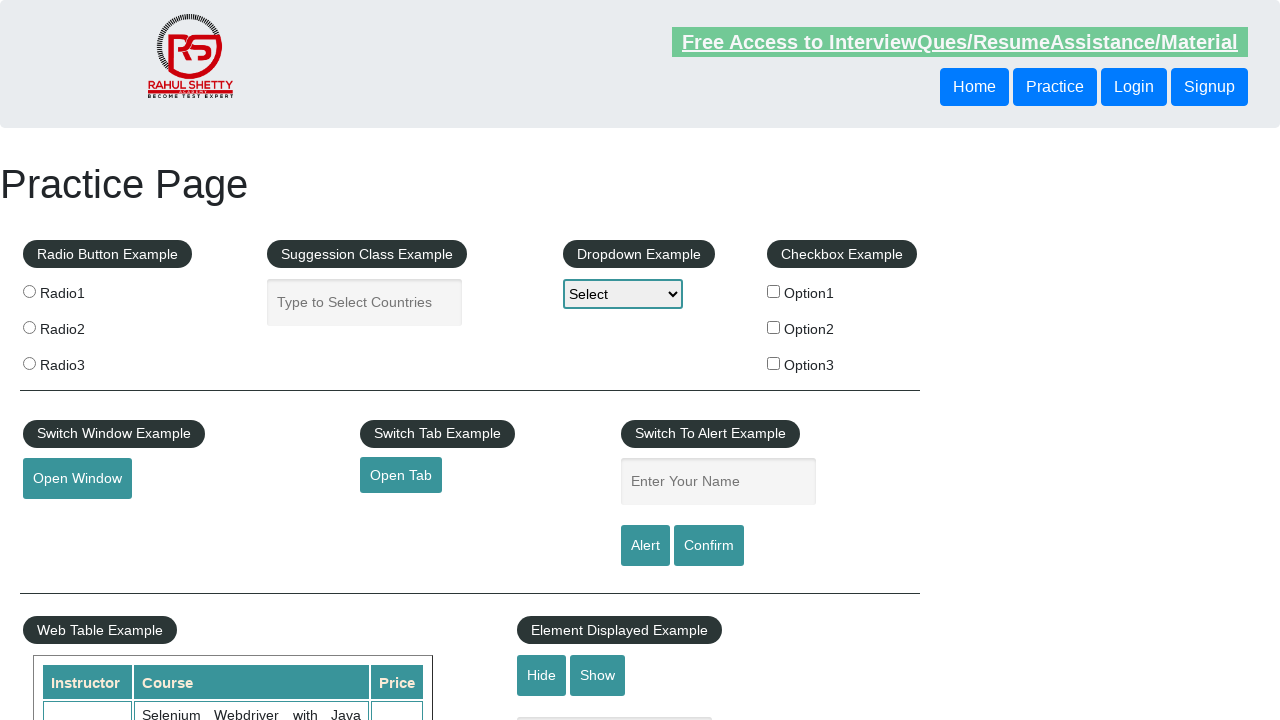

Clicked confirm button and dismissed the confirmation dialog at (709, 546) on #confirmbtn
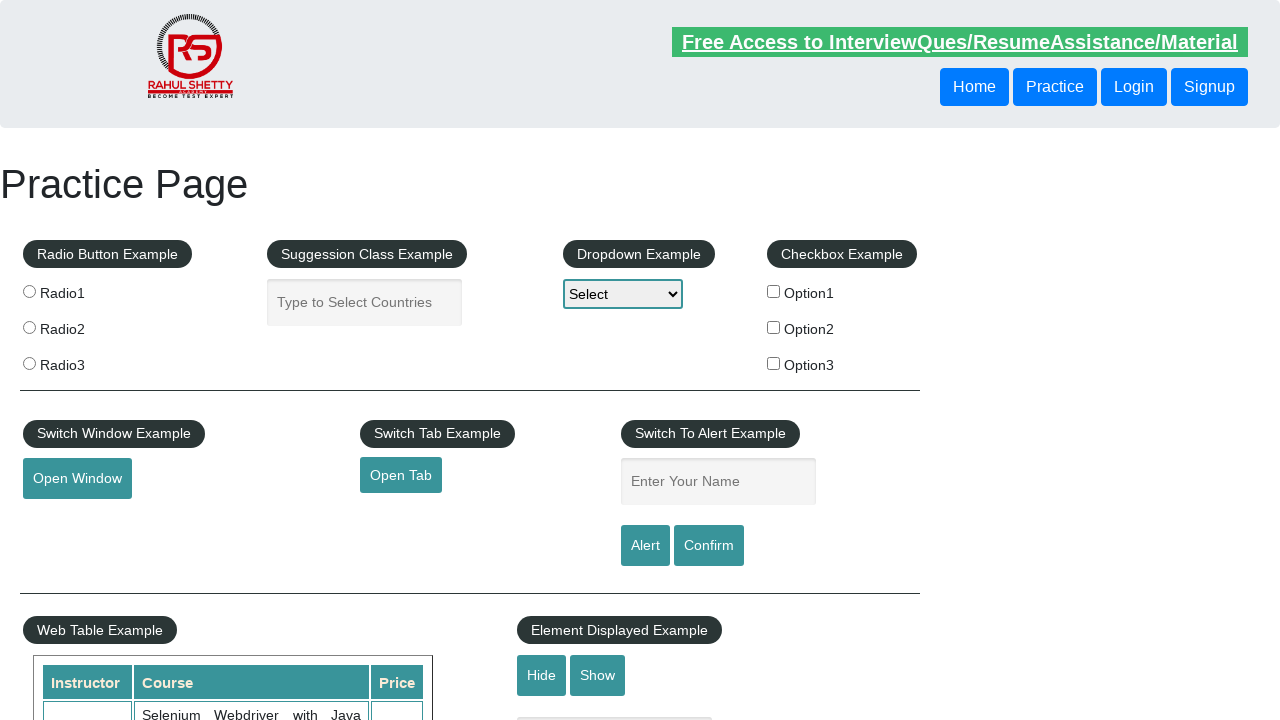

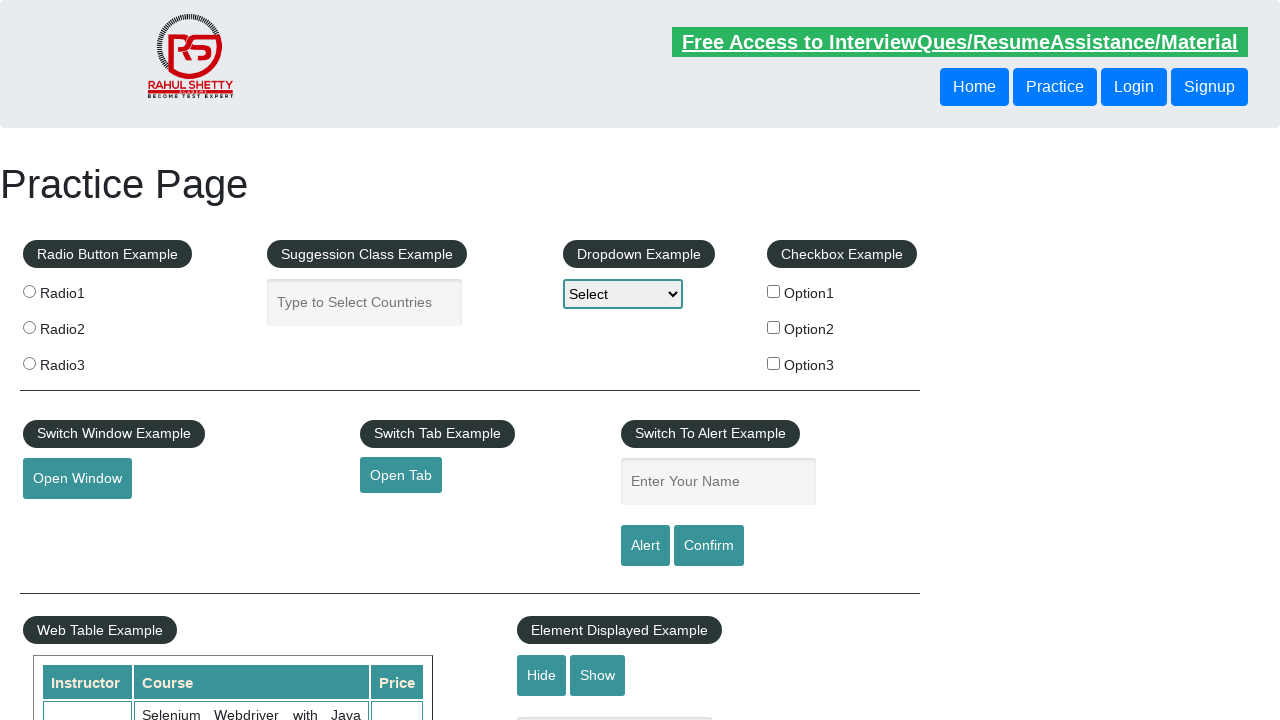